Tests opening a new window by clicking the open window button

Starting URL: https://www.rahulshettyacademy.com/AutomationPractice/

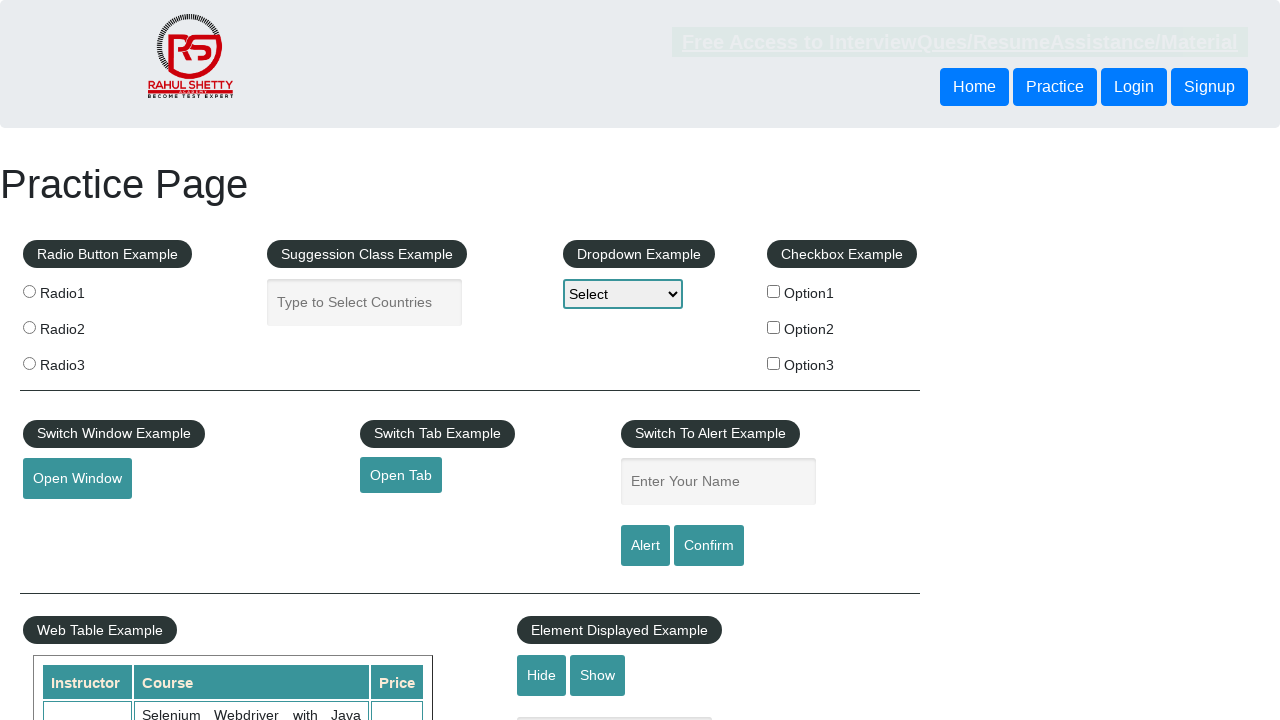

Navigated to AutomationPractice page
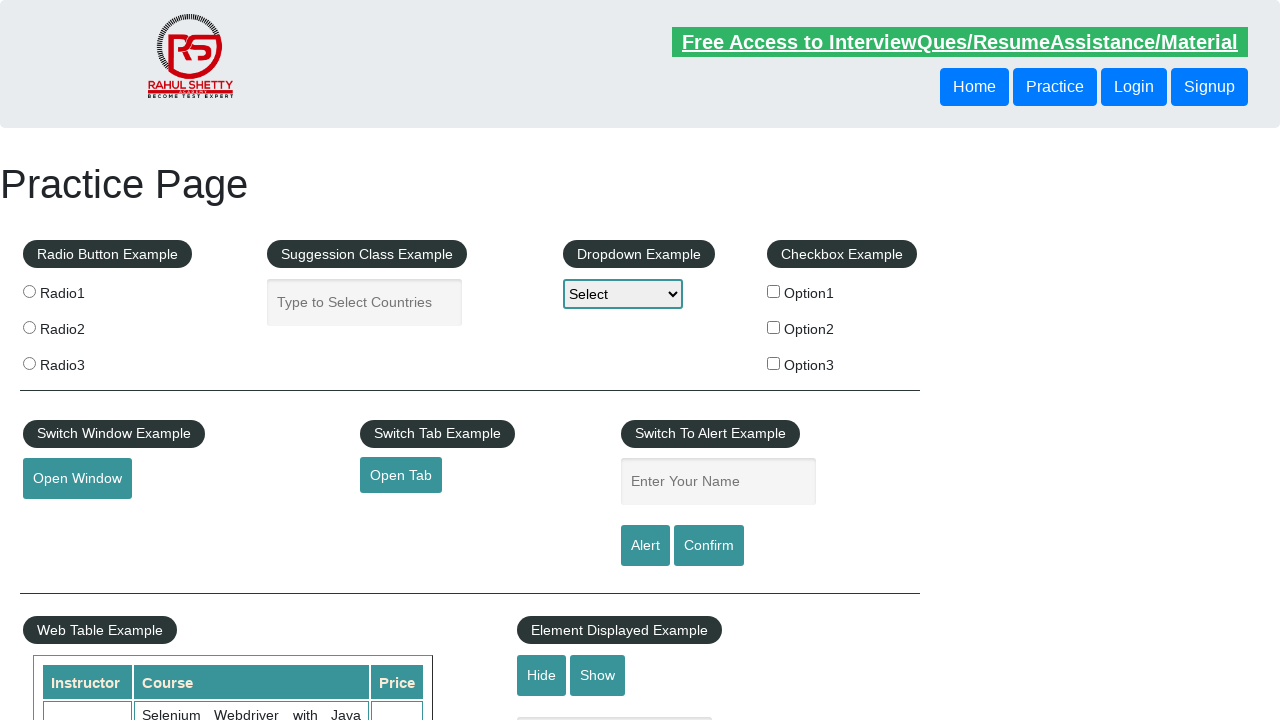

Clicked open window button at (77, 479) on #openwindow
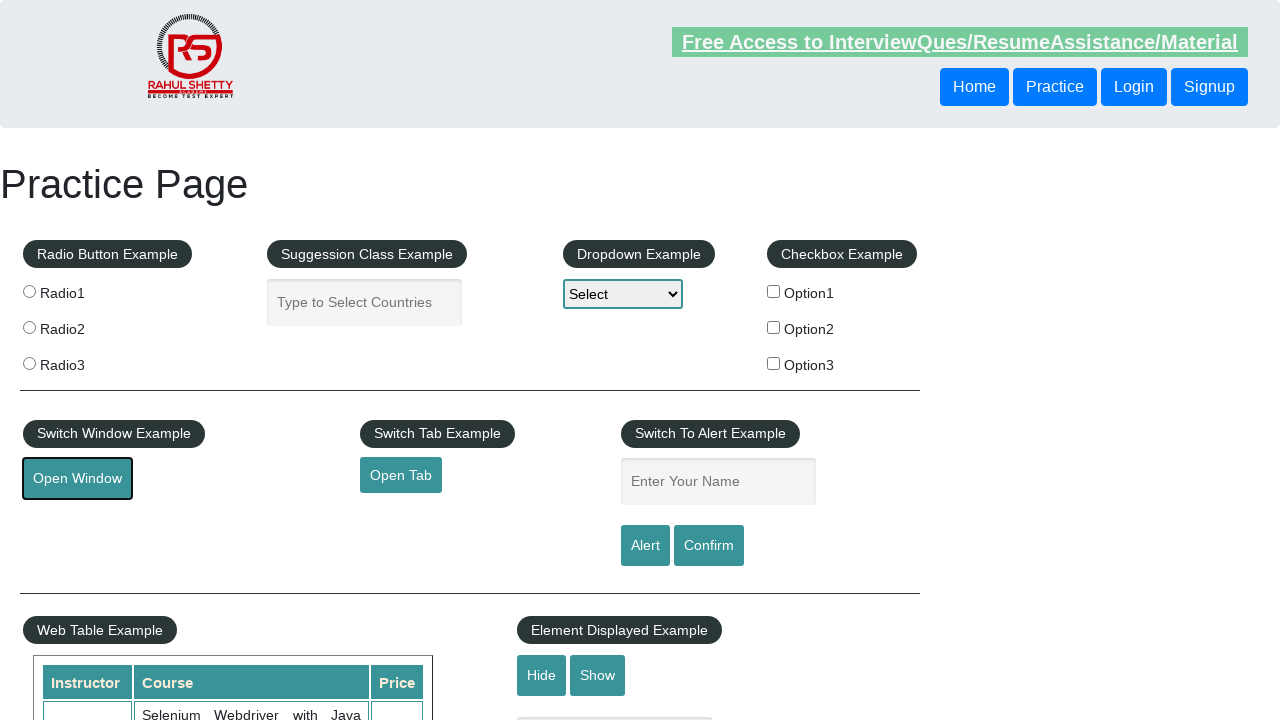

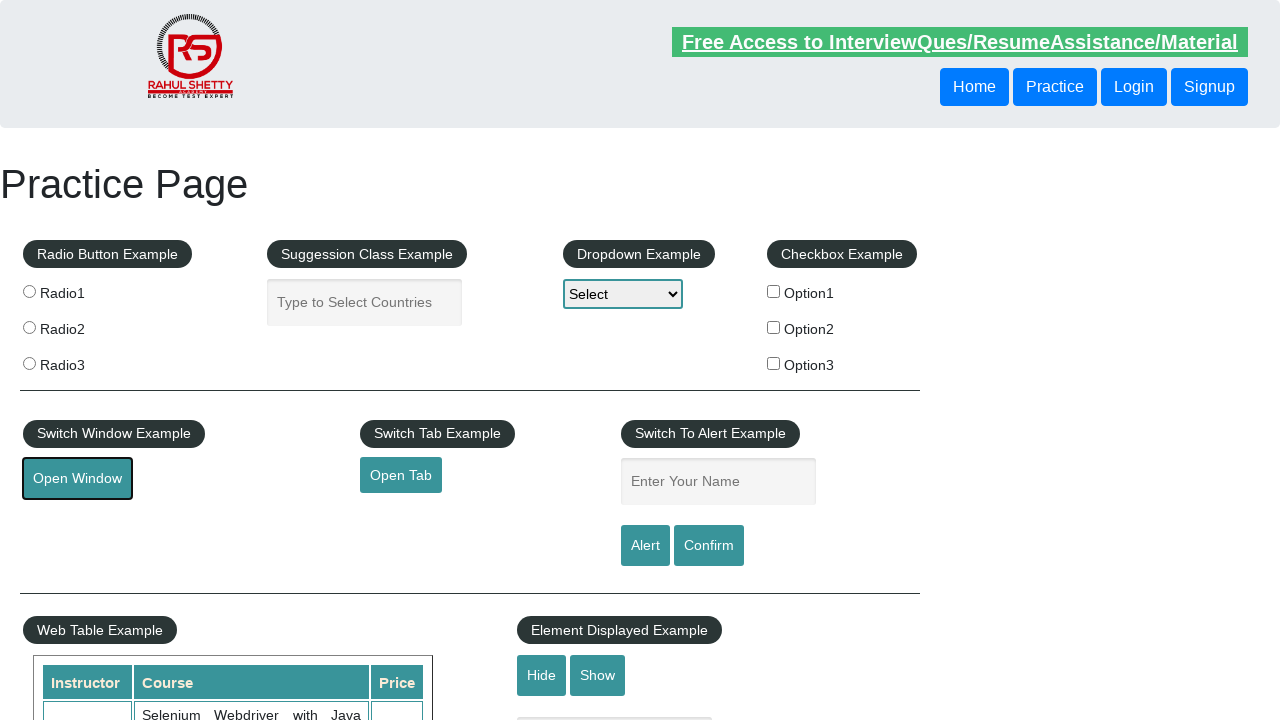